Tests a web form by verifying the page title, entering text into a text box, clicking the submit button, and verifying the success message is displayed.

Starting URL: https://www.selenium.dev/selenium/web/web-form.html

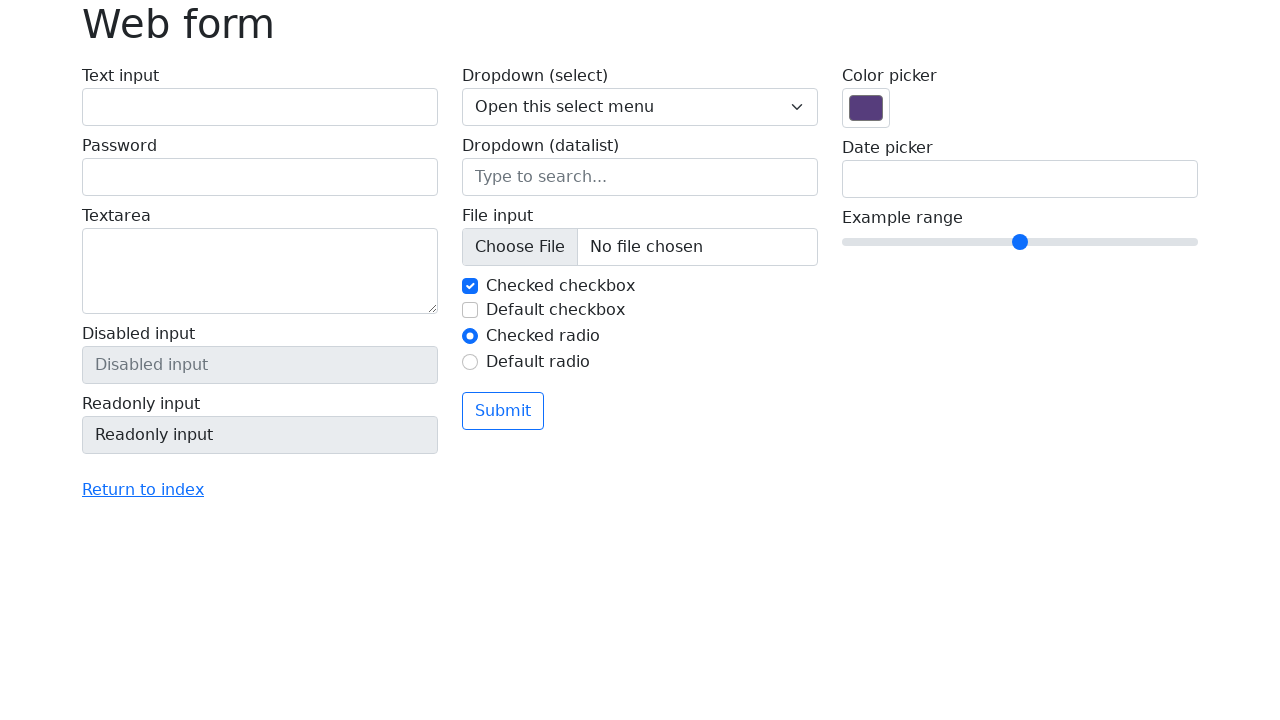

Verified page title is 'Web form'
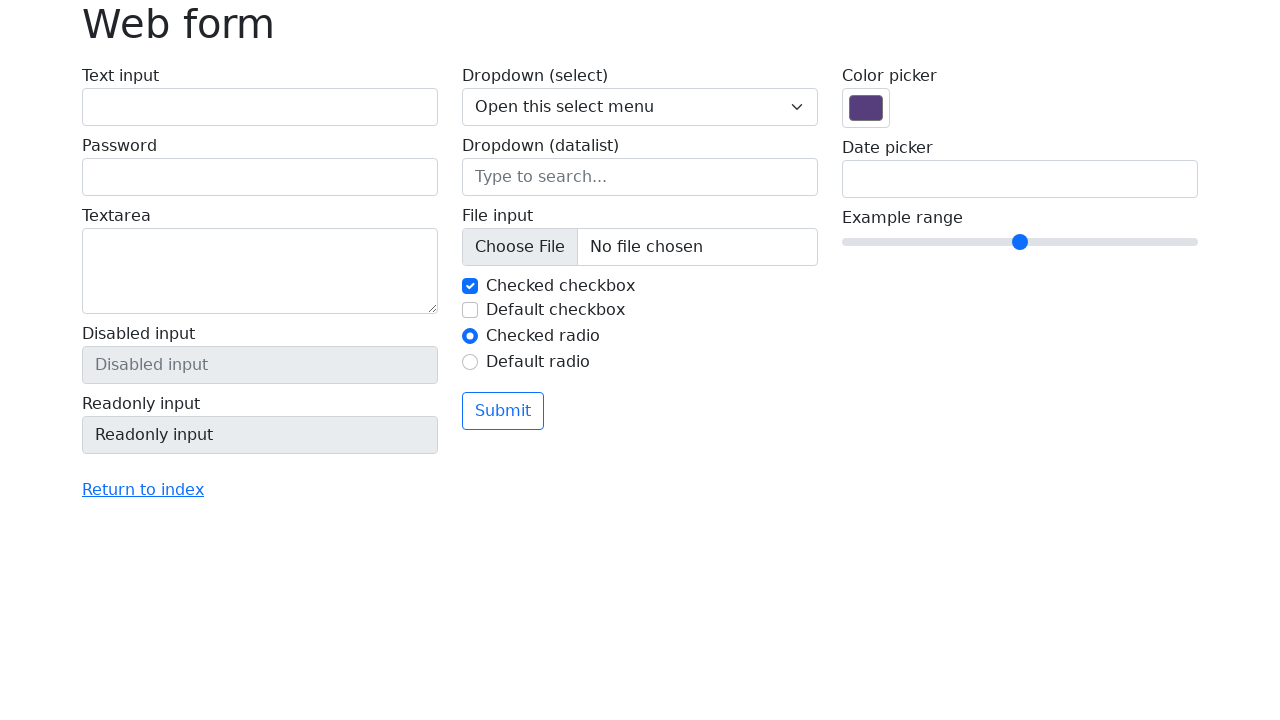

Filled text box with 'Selenium' on input[name='my-text']
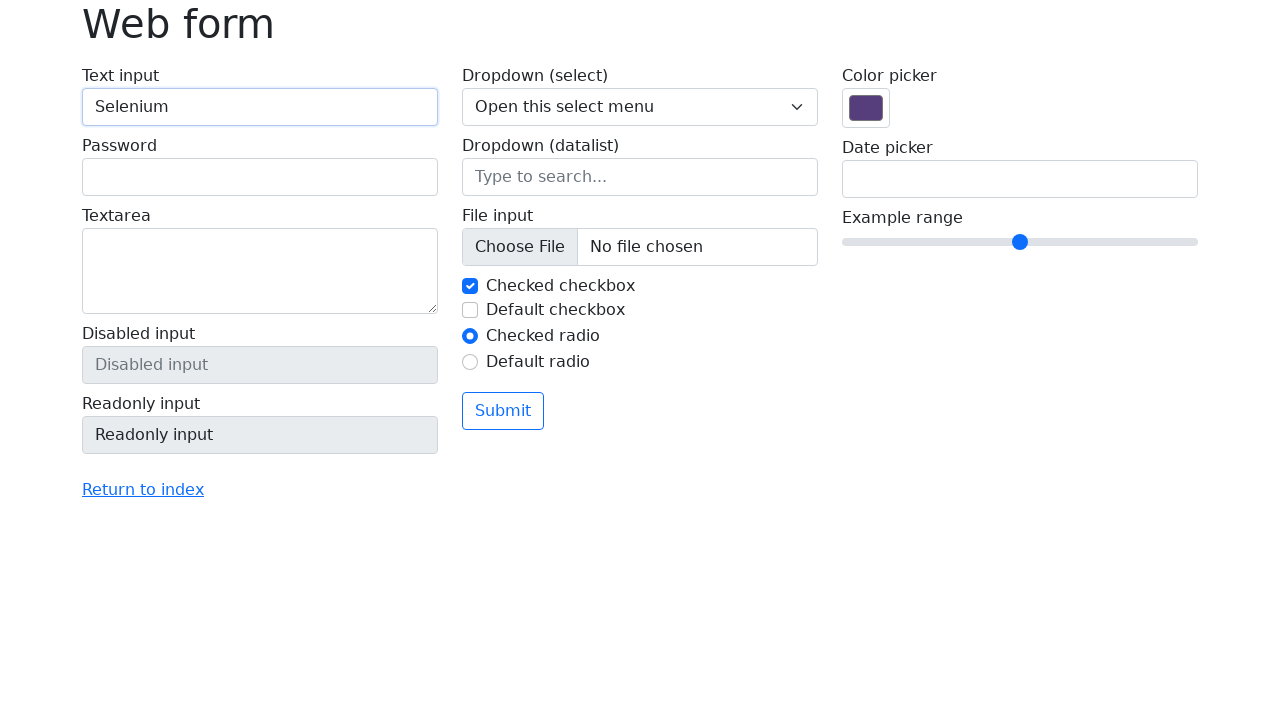

Clicked submit button at (503, 411) on button
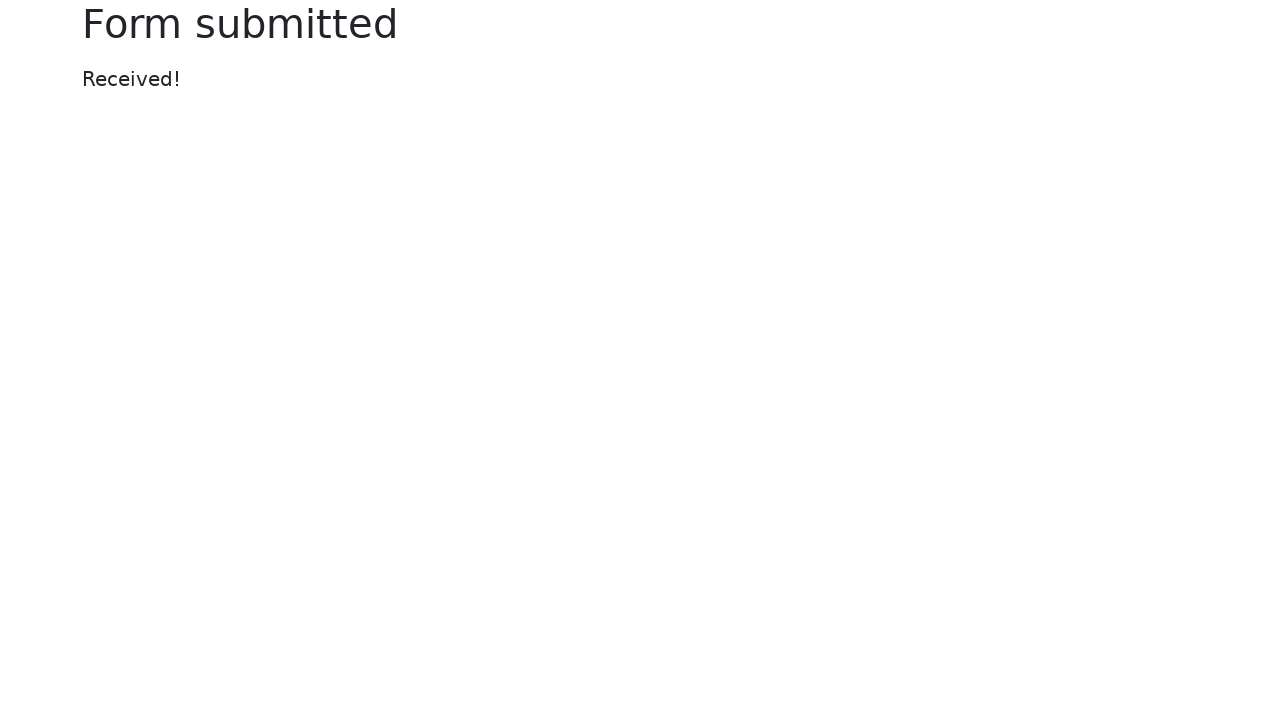

Success message element loaded
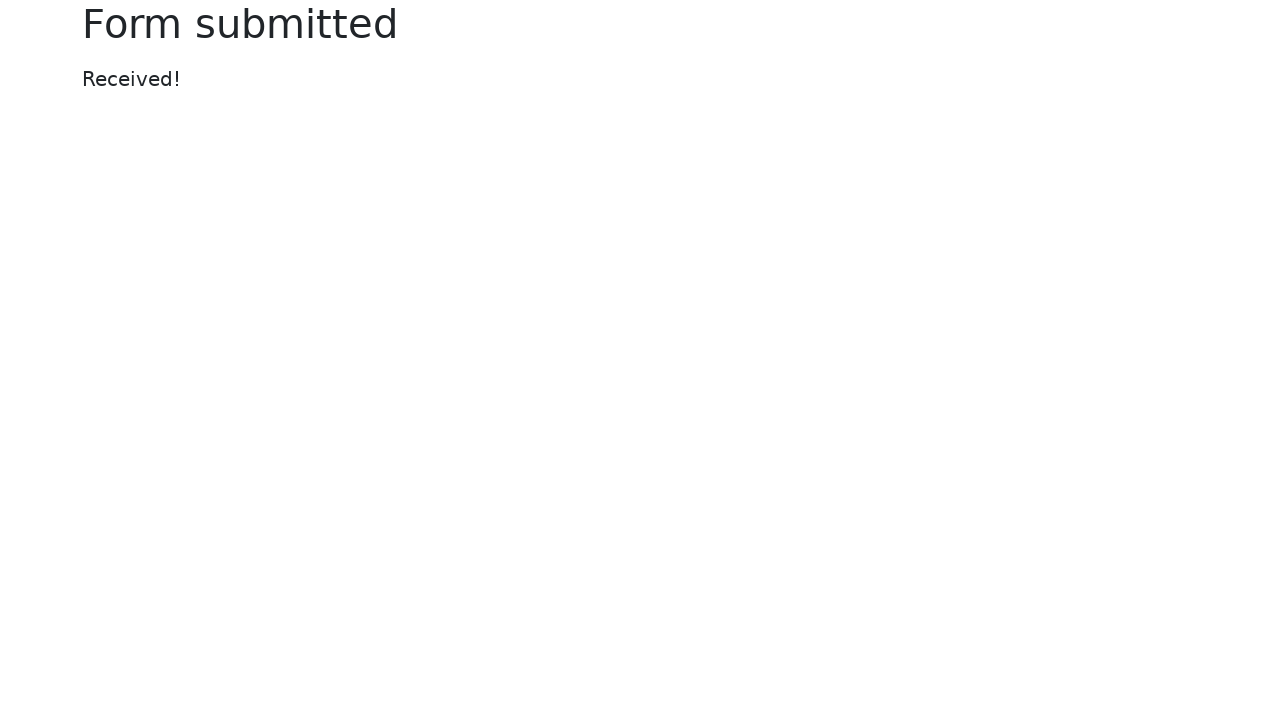

Verified success message displays 'Received!'
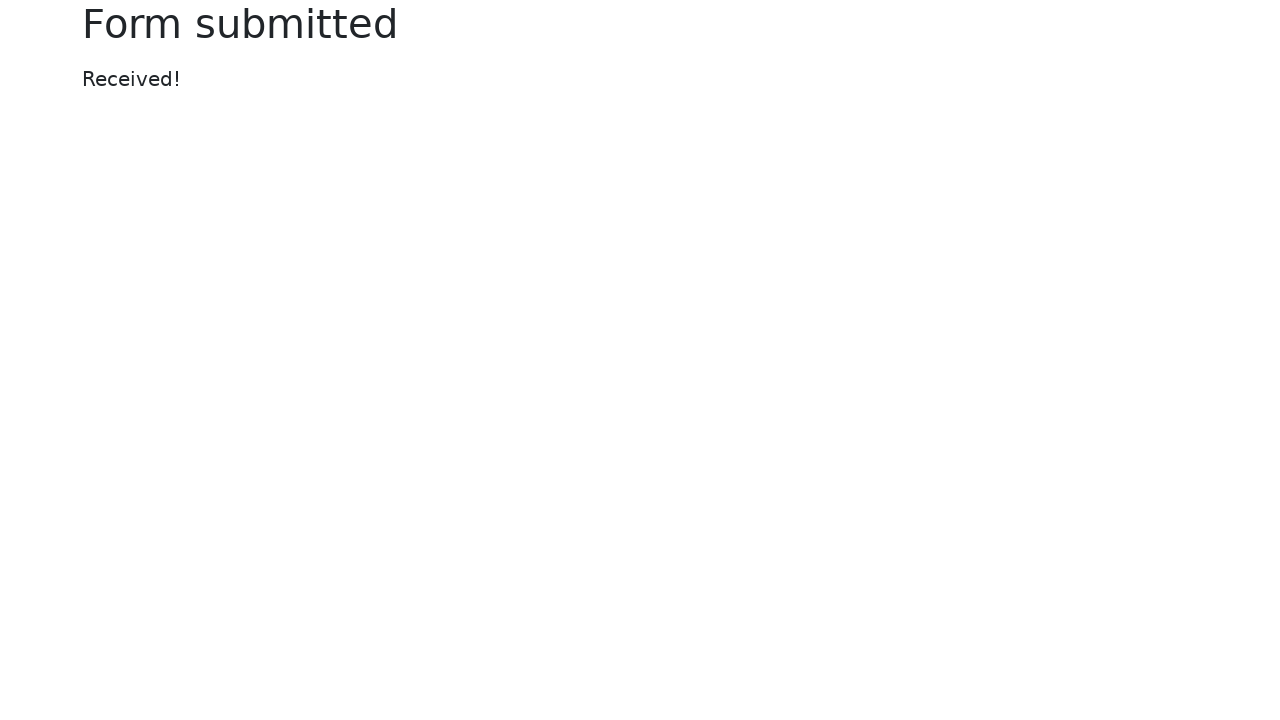

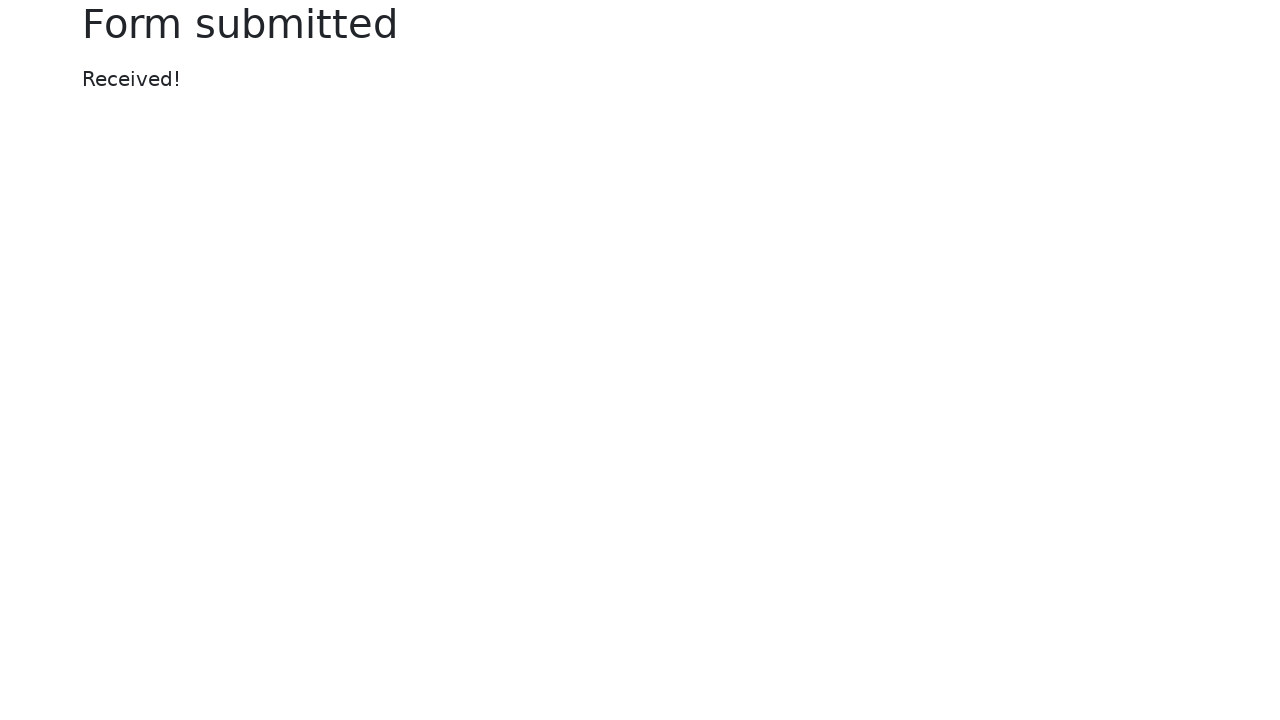